Tests right-clicking on an element to open context menu and selecting an option

Starting URL: http://swisnl.github.io/jQuery-contextMenu/demo.html

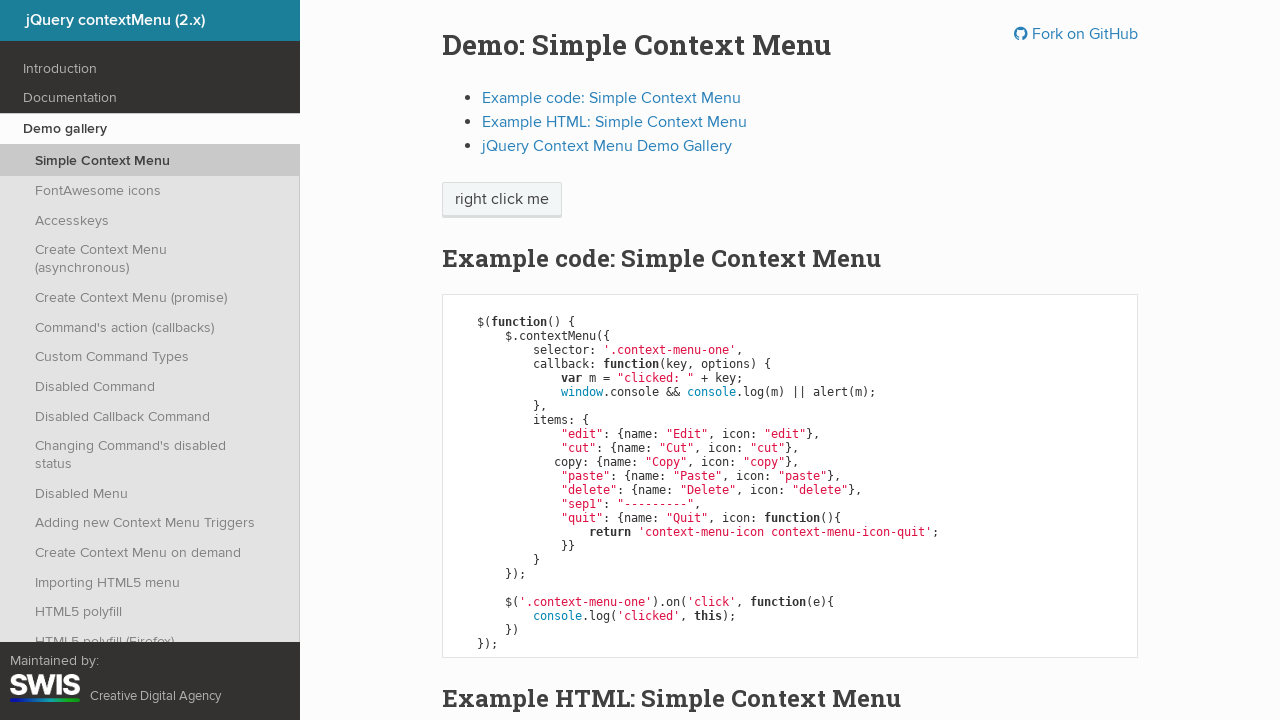

Navigated to jQuery contextMenu demo page
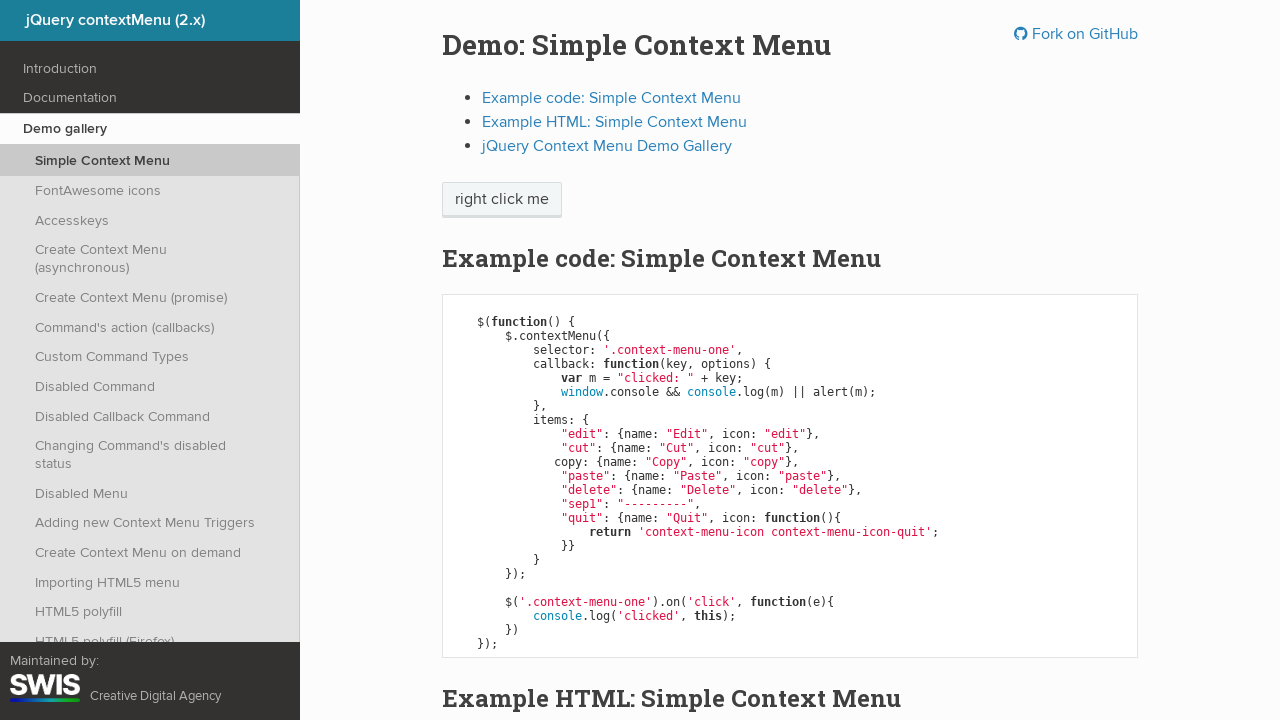

Right-clicked on 'right click me' element to open context menu at (502, 200) on //span[text()='right click me']
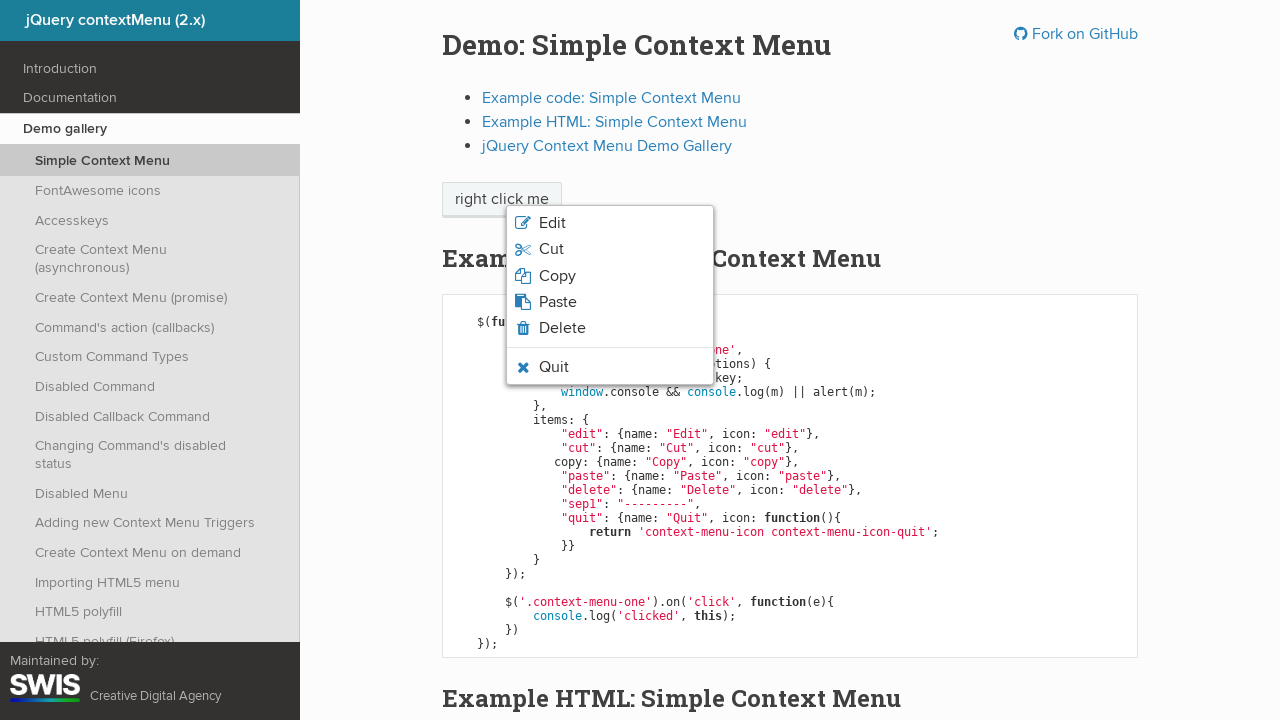

Hovered over 'Quit' option in context menu at (554, 367) on xpath=//li//span[text()='Quit']
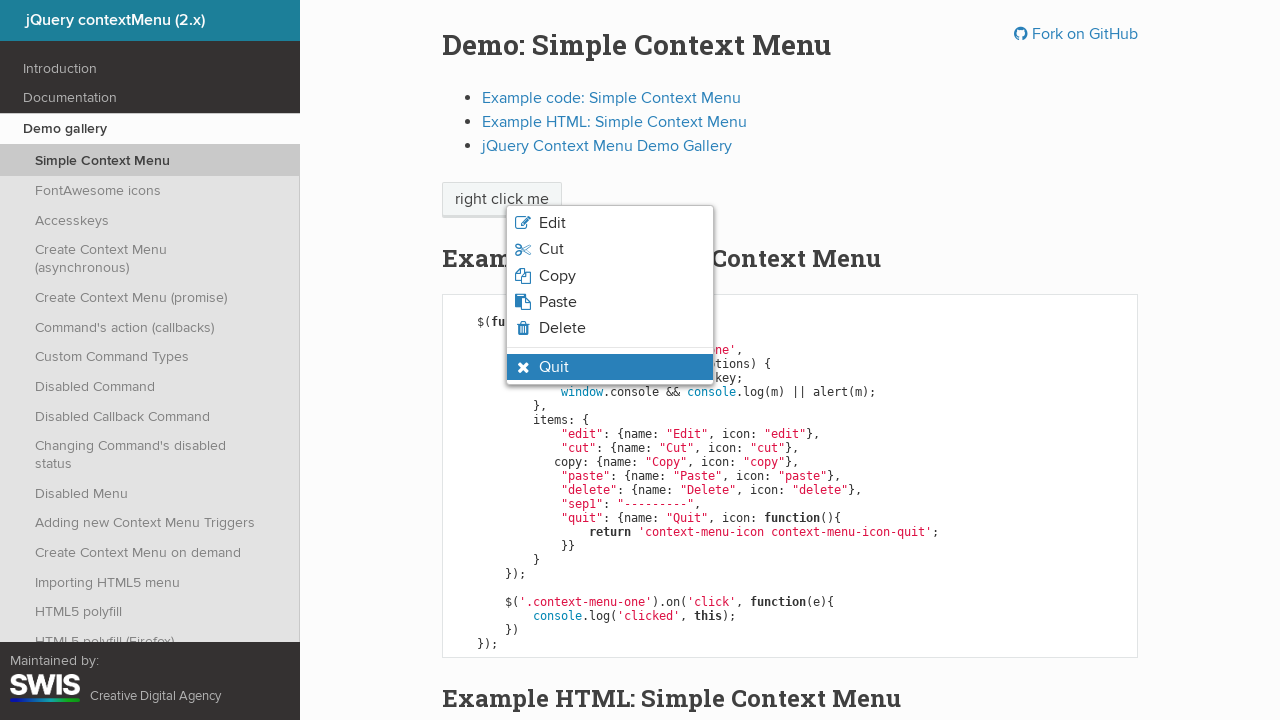

Set up dialog handler to accept alerts
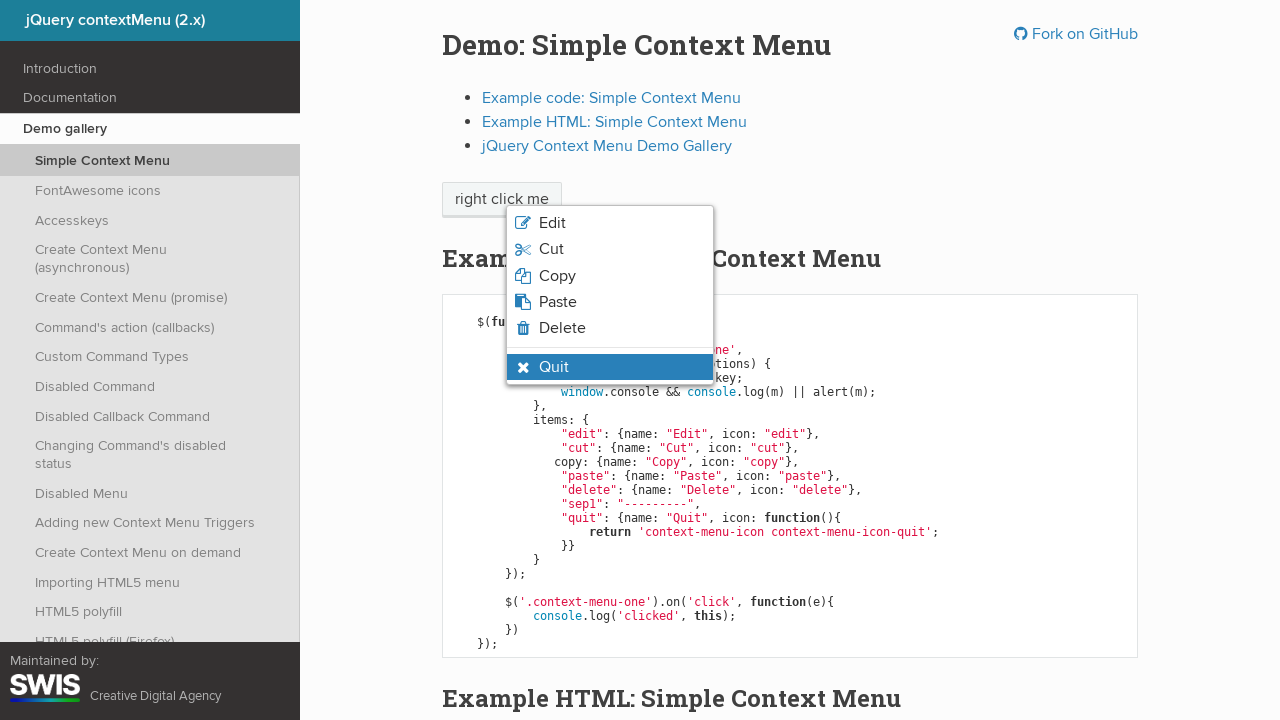

Clicked 'Quit' option from context menu at (554, 367) on xpath=//li//span[text()='Quit']
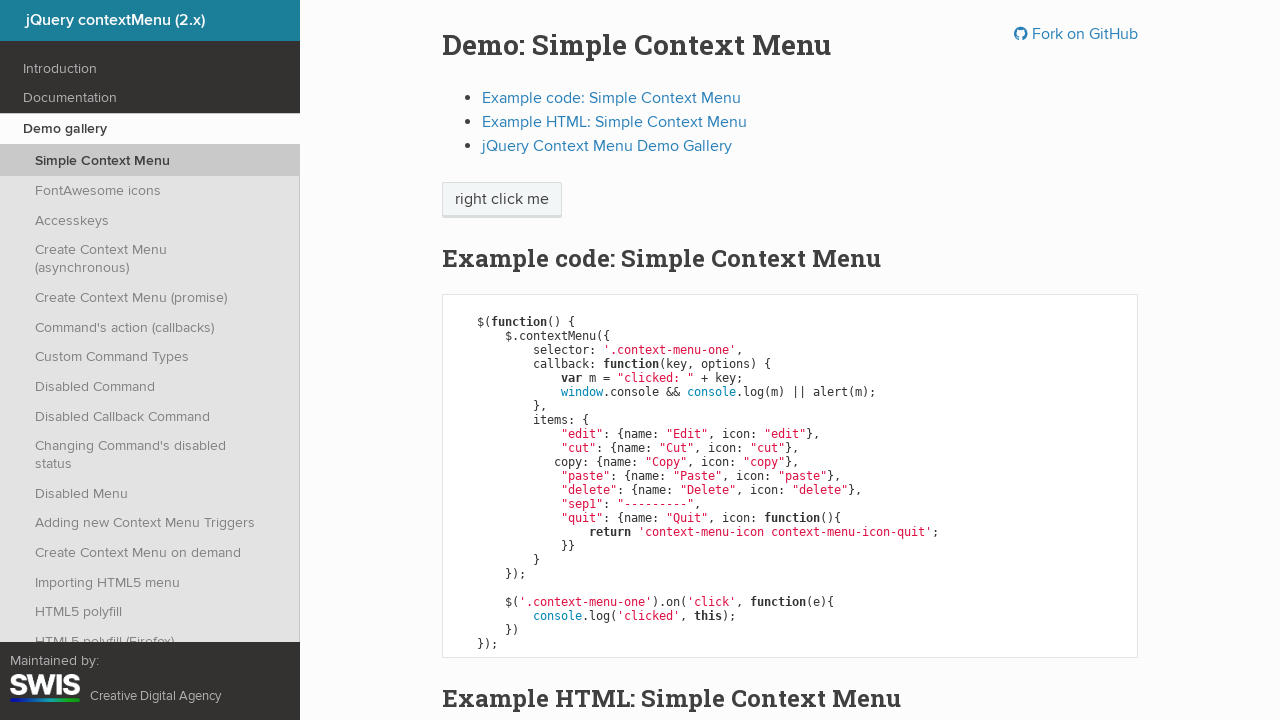

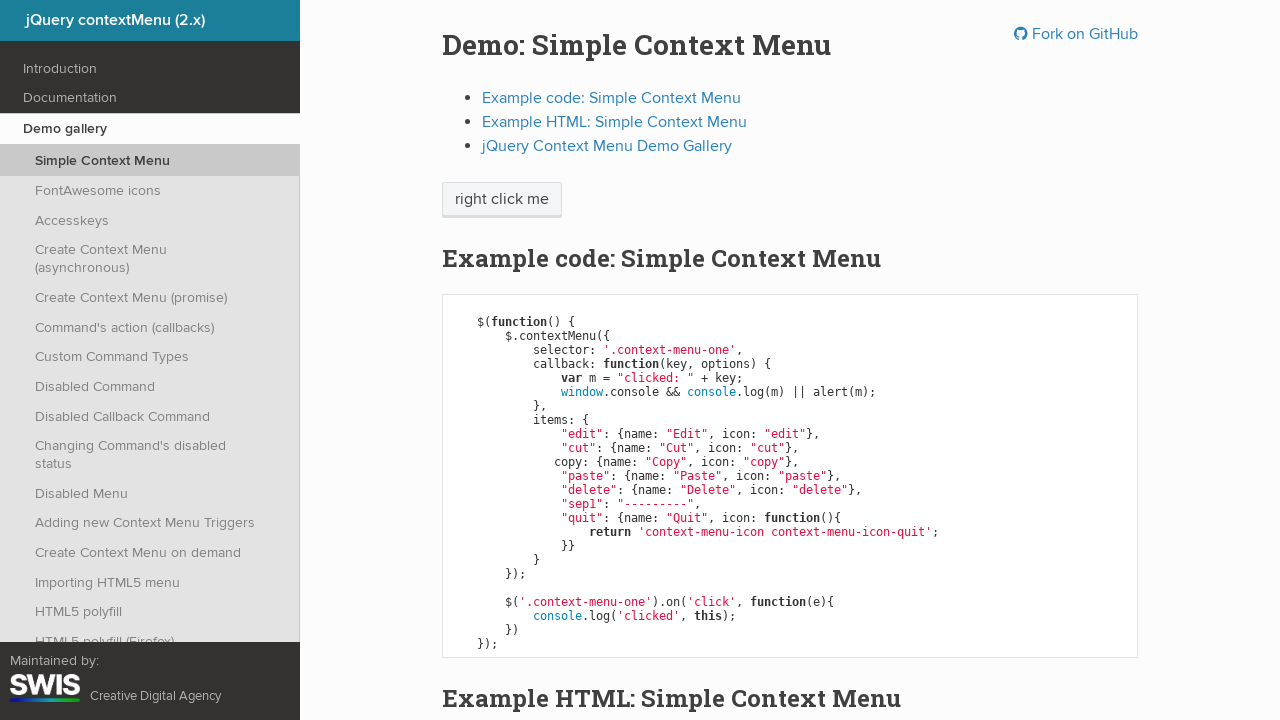